Tests the complete shopping flow on GreenKart: searches for cauliflower, adds it to cart, proceeds to checkout, selects country, agrees to terms, and places the order.

Starting URL: https://rahulshettyacademy.com/seleniumPractise/#/

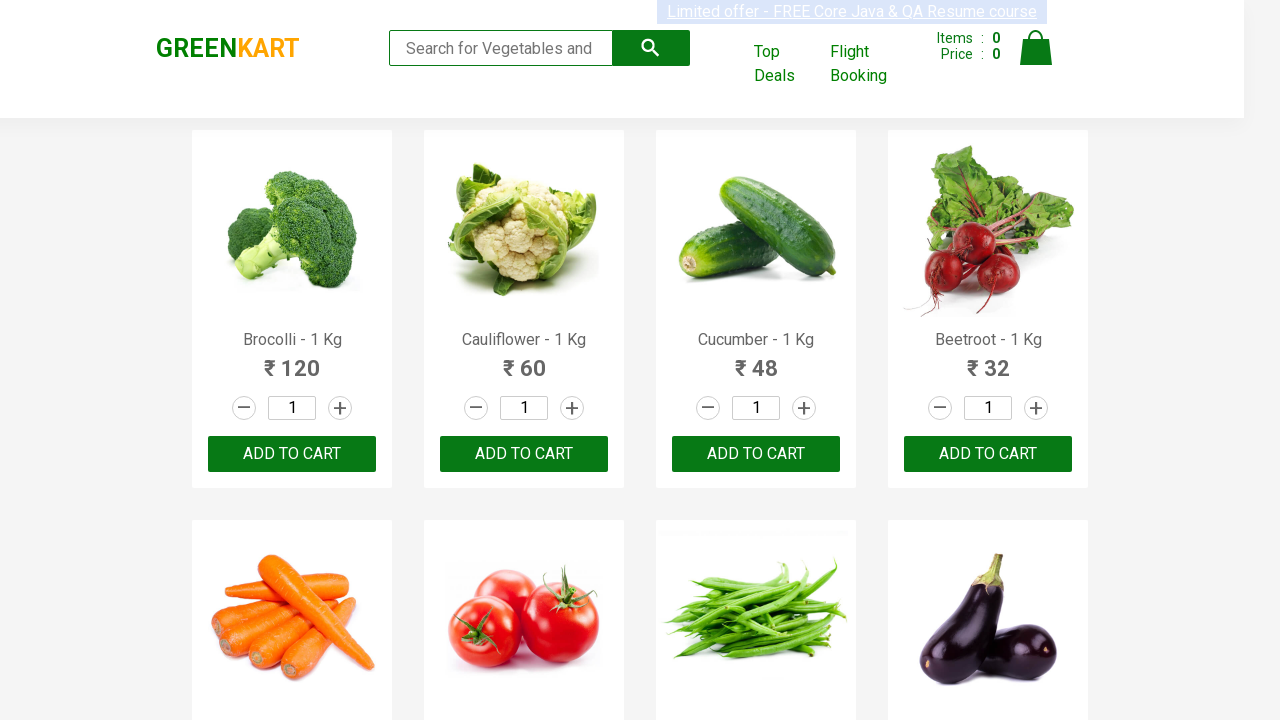

Typed 'cau' in search field to find cauliflower
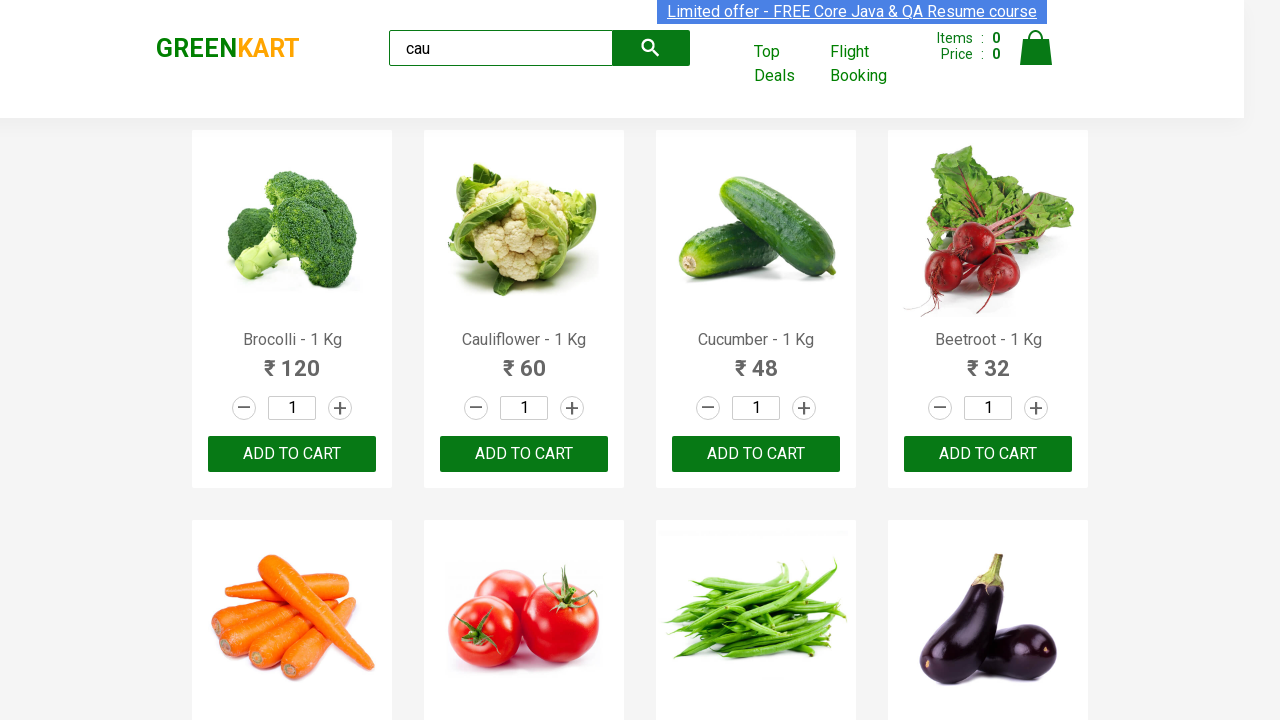

Waited for product list to load
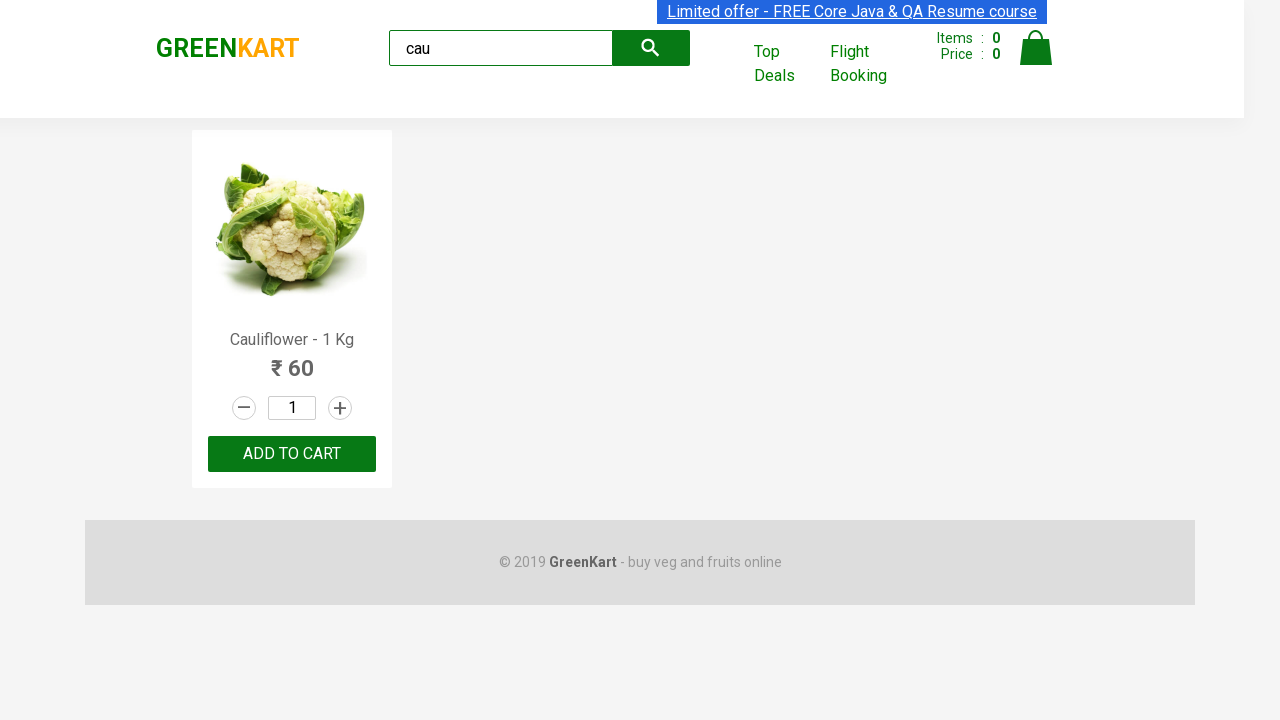

Retrieved product name: Cauliflower - 1 Kg
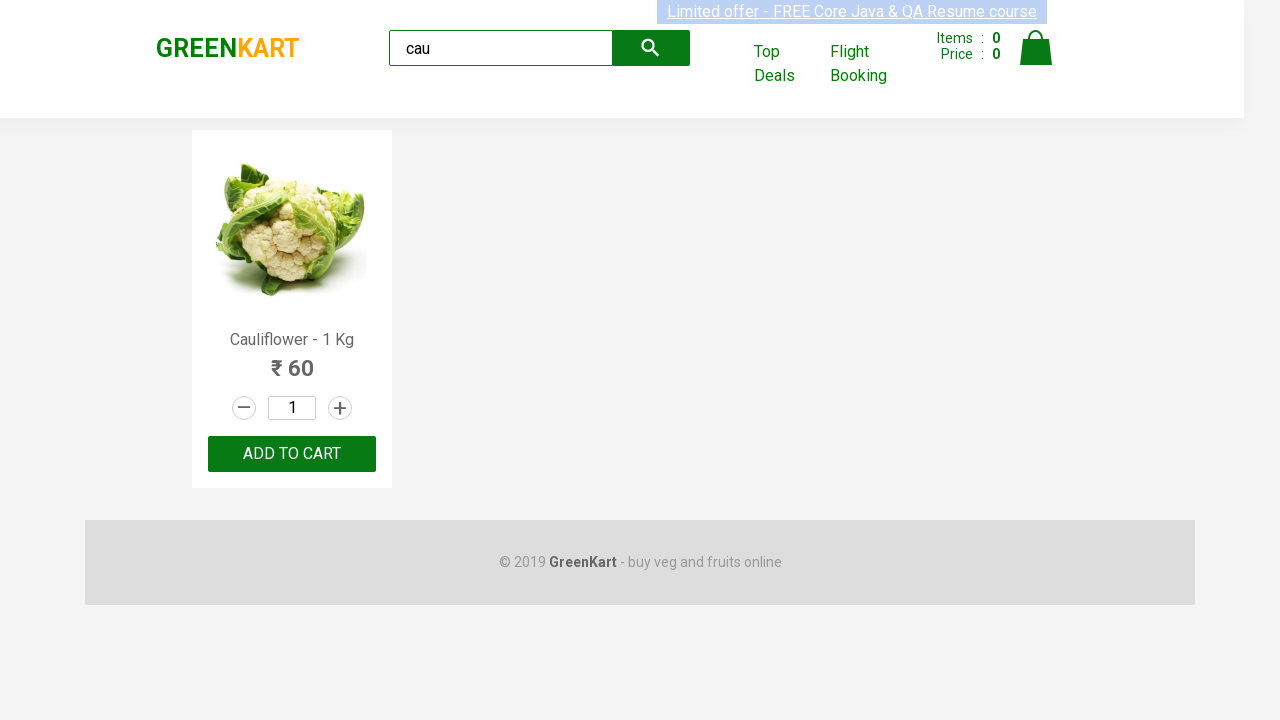

Clicked 'Add to Cart' button for Cauliflower - 1 Kg at (292, 454) on .products .product >> button
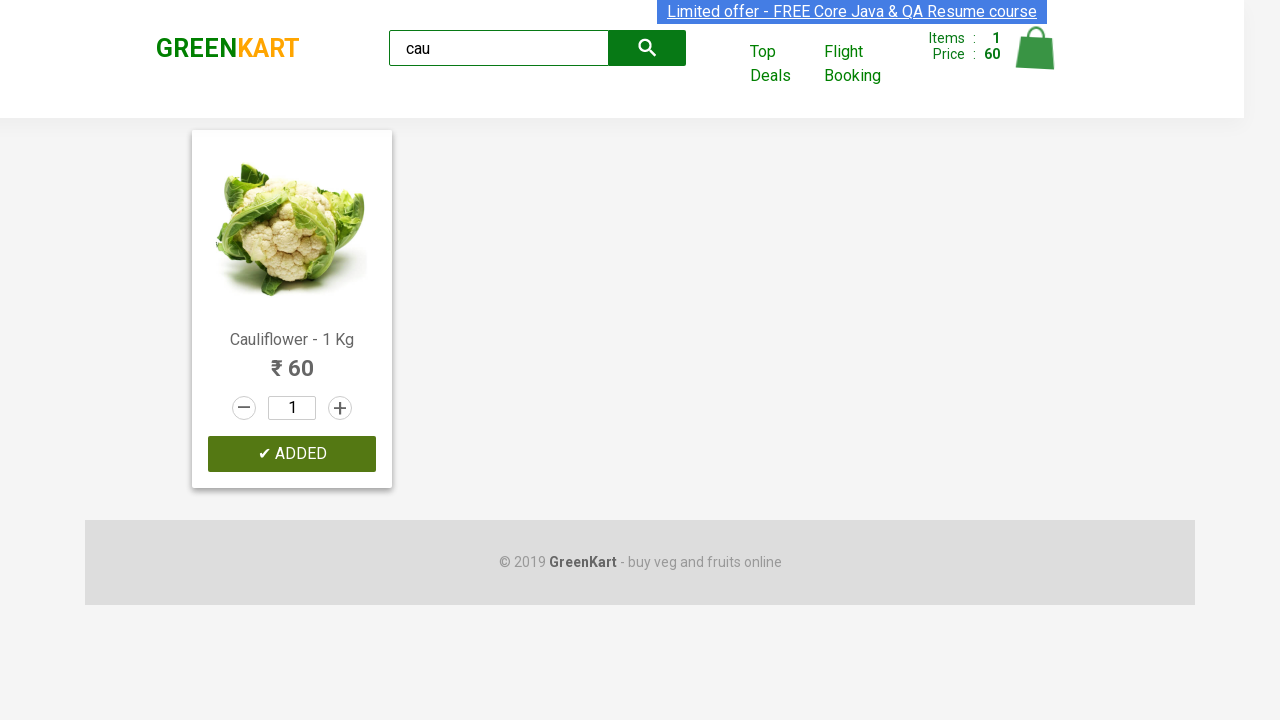

Clicked cart icon to open cart preview at (1036, 59) on .cart-icon
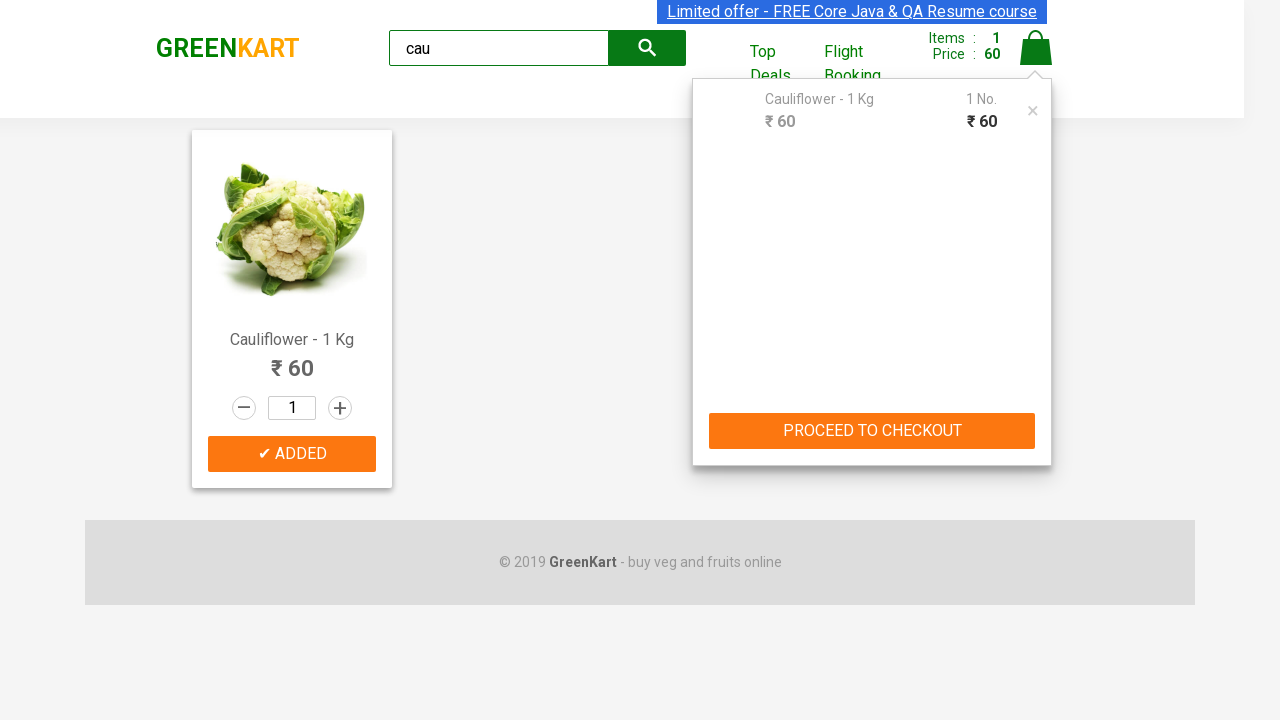

Clicked 'Proceed to Checkout' button in cart preview at (872, 431) on .cart-preview button
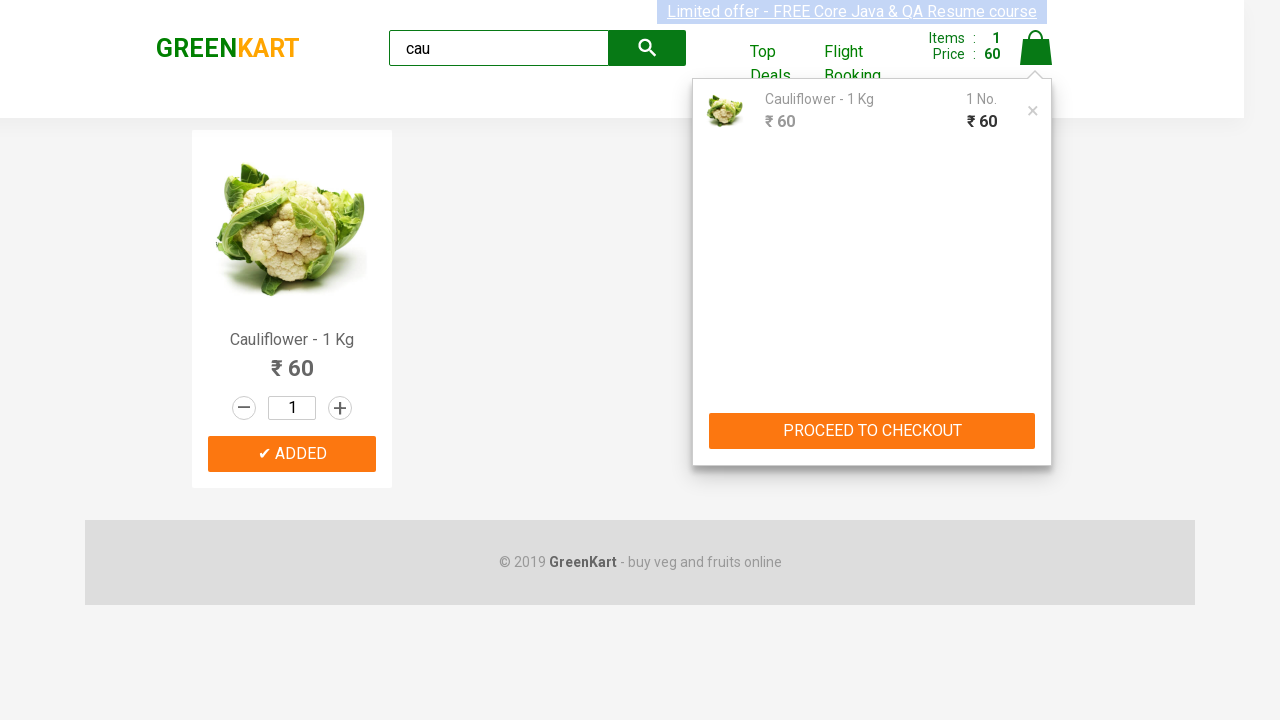

Waited for checkout page to load
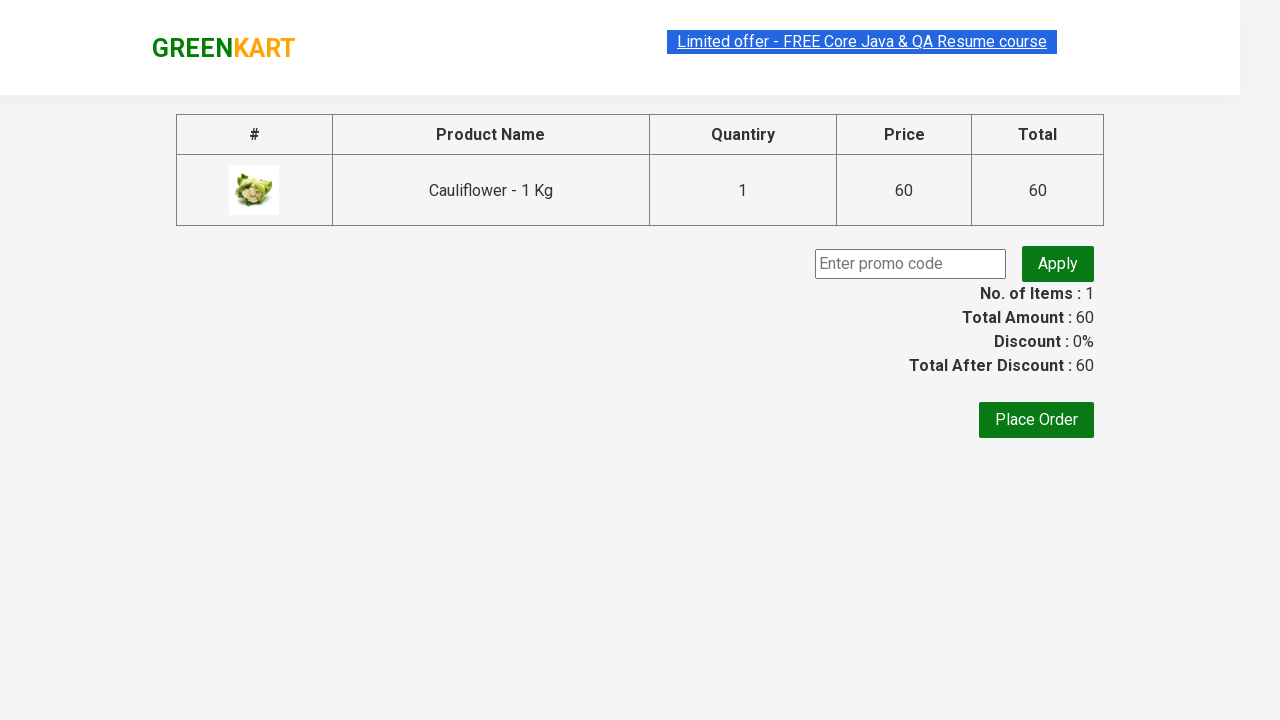

Clicked 'Place Order' button to proceed to order confirmation at (1036, 420) on text=Place Order
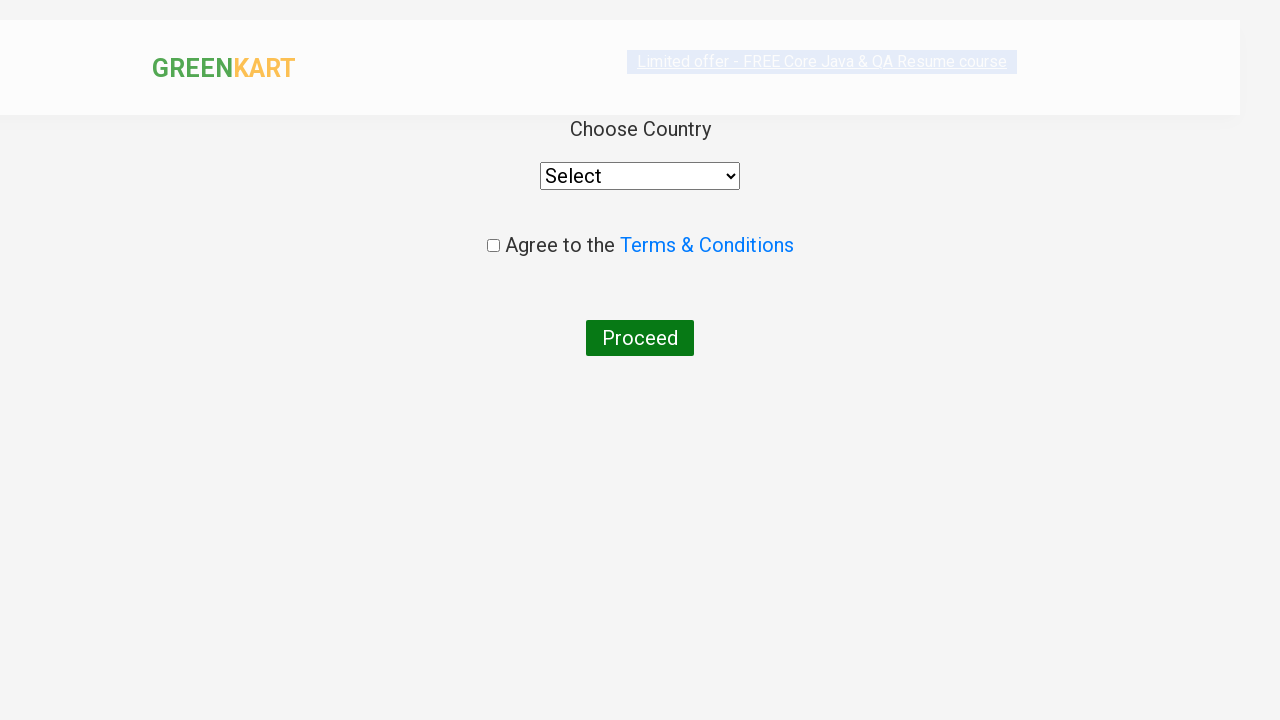

Selected 'India' from country dropdown on select
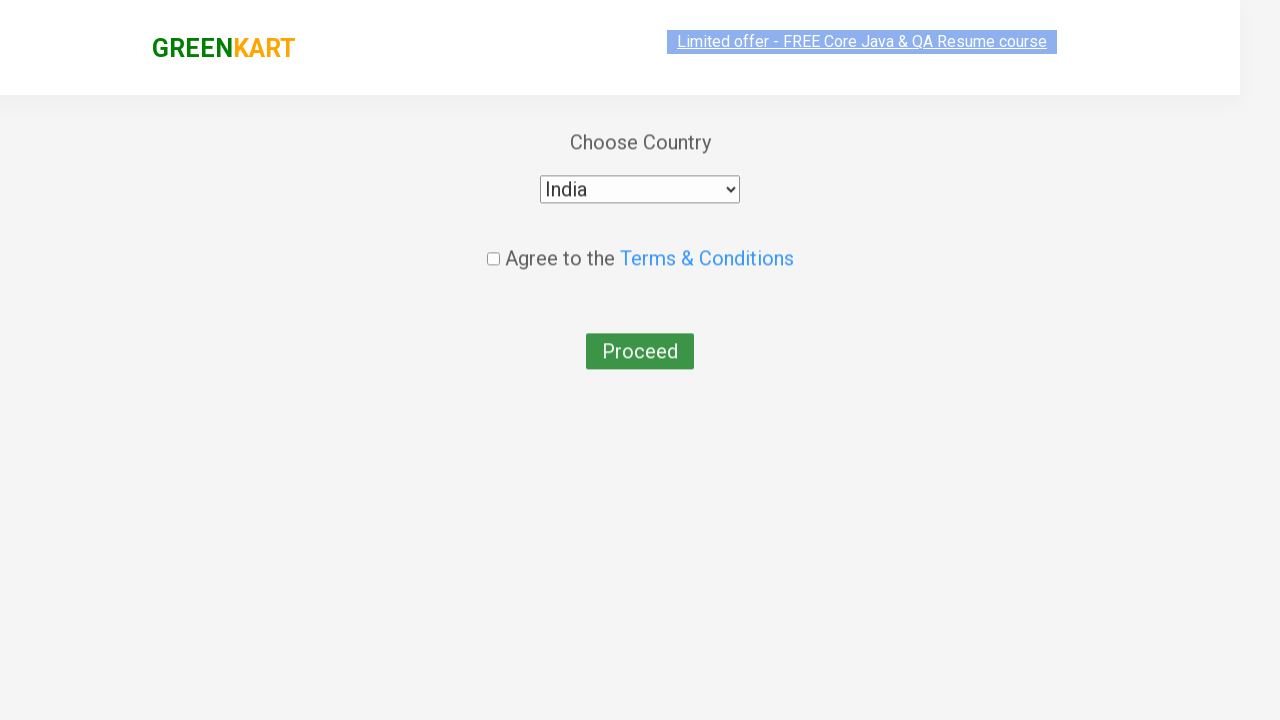

Checked the terms and conditions agreement checkbox at (493, 246) on .chkAgree
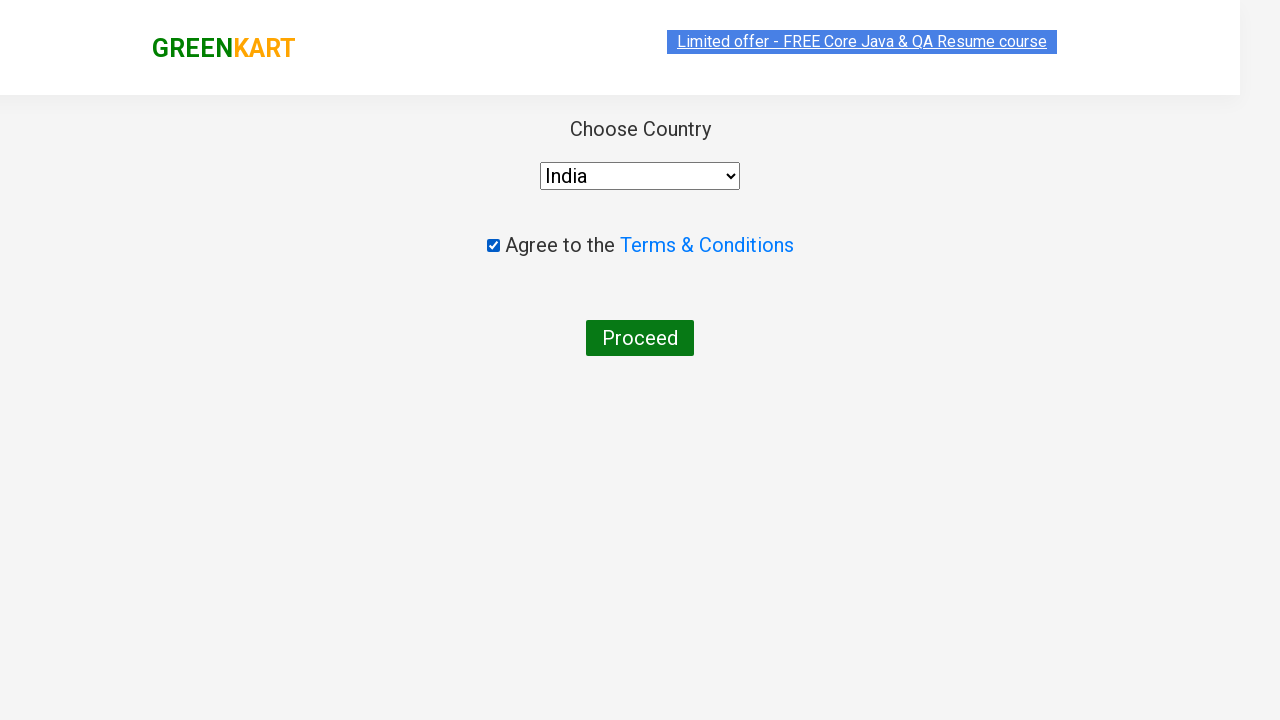

Clicked 'Proceed' button to complete order placement at (640, 338) on text=Proceed
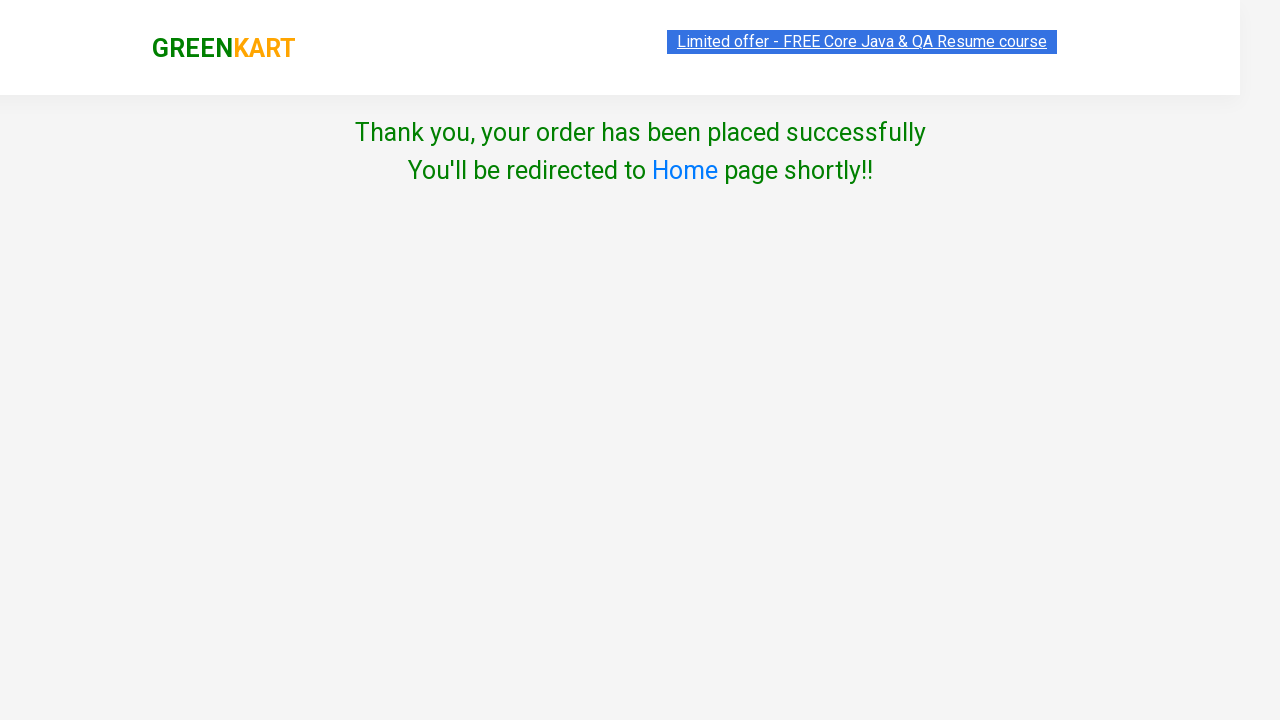

Verified thank you message is displayed on order confirmation page
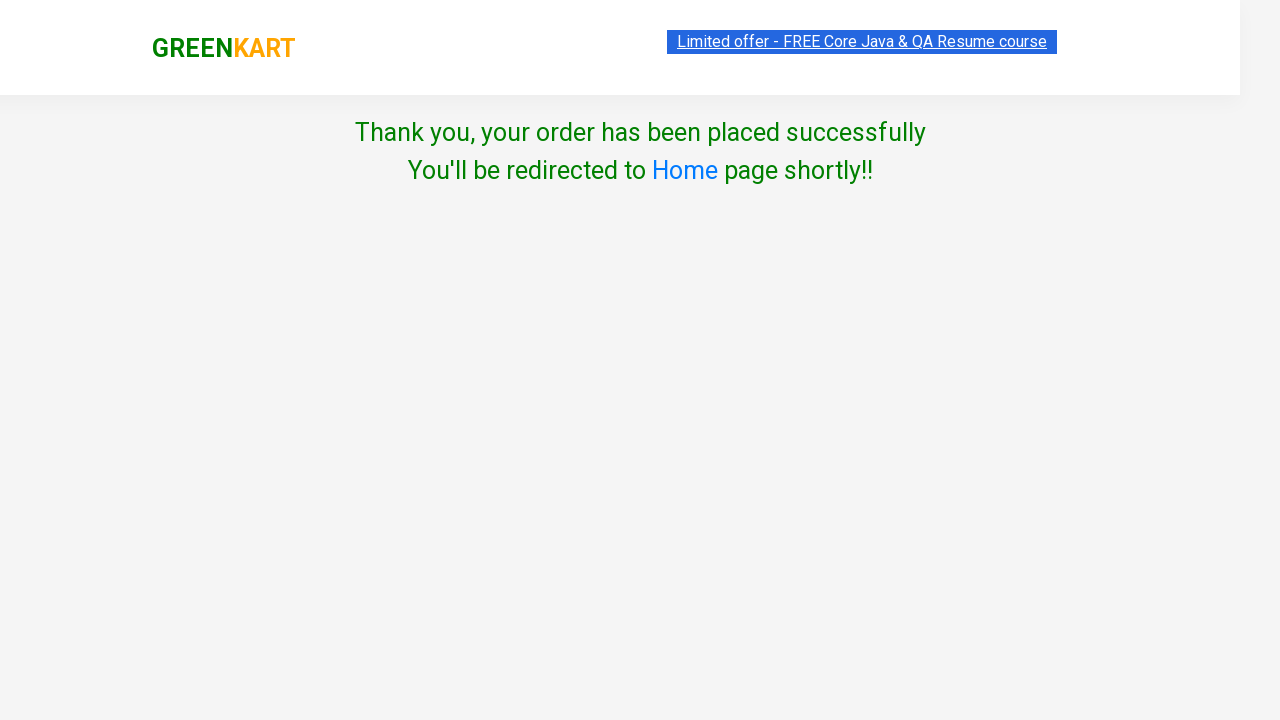

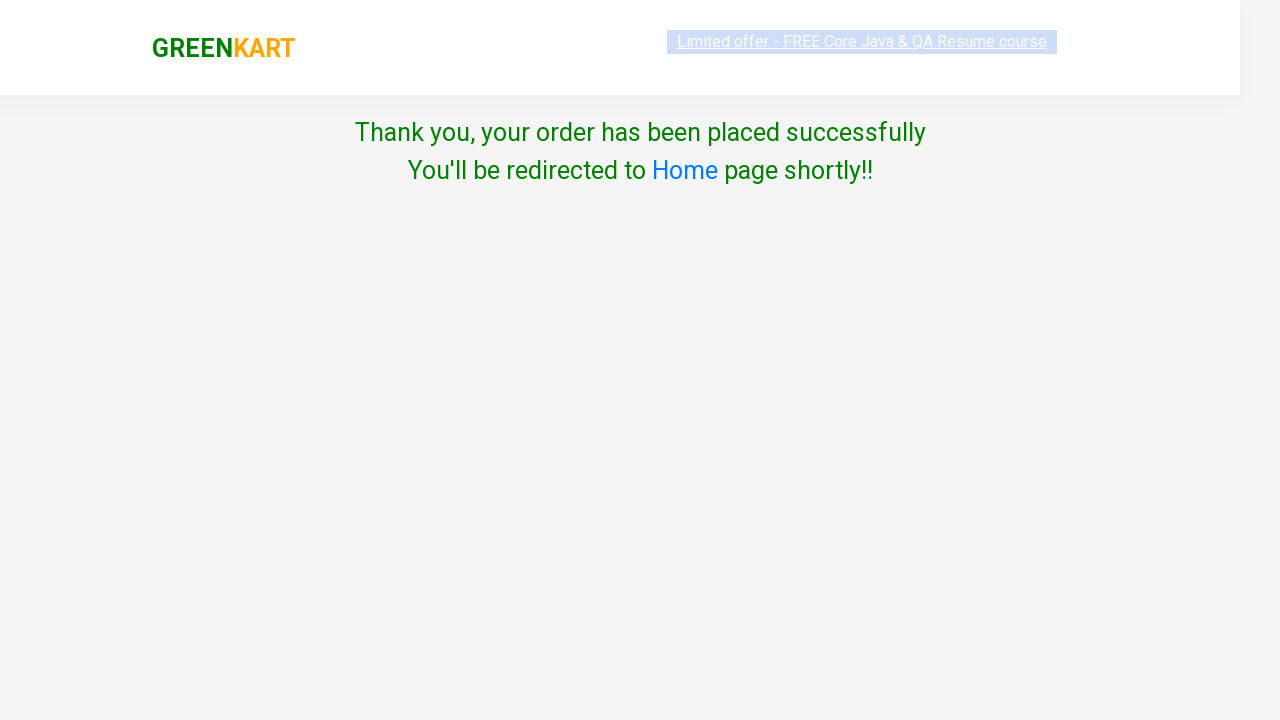